Tests JavaScript alert handling by triggering different types of alerts (simple alert and confirmation dialog) and accepting or dismissing them

Starting URL: https://www.rahulshettyacademy.com/AutomationPractice/

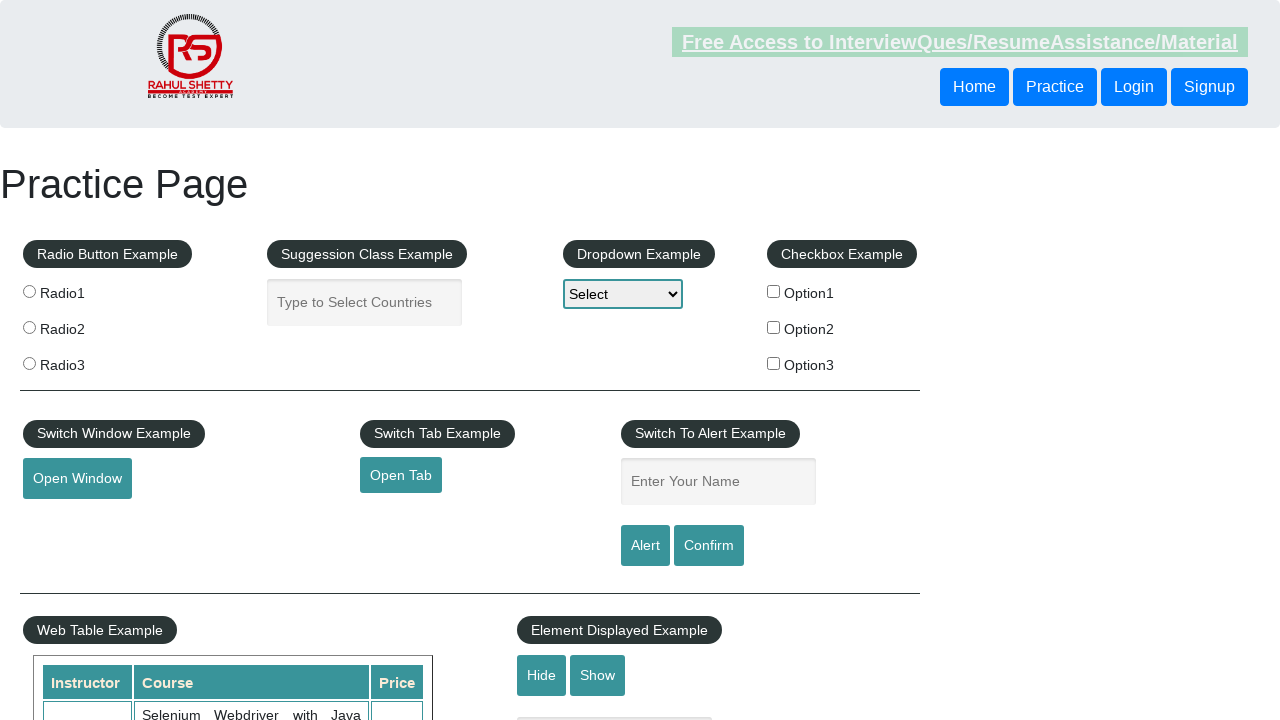

Filled name field with 'Rahul' on input#name
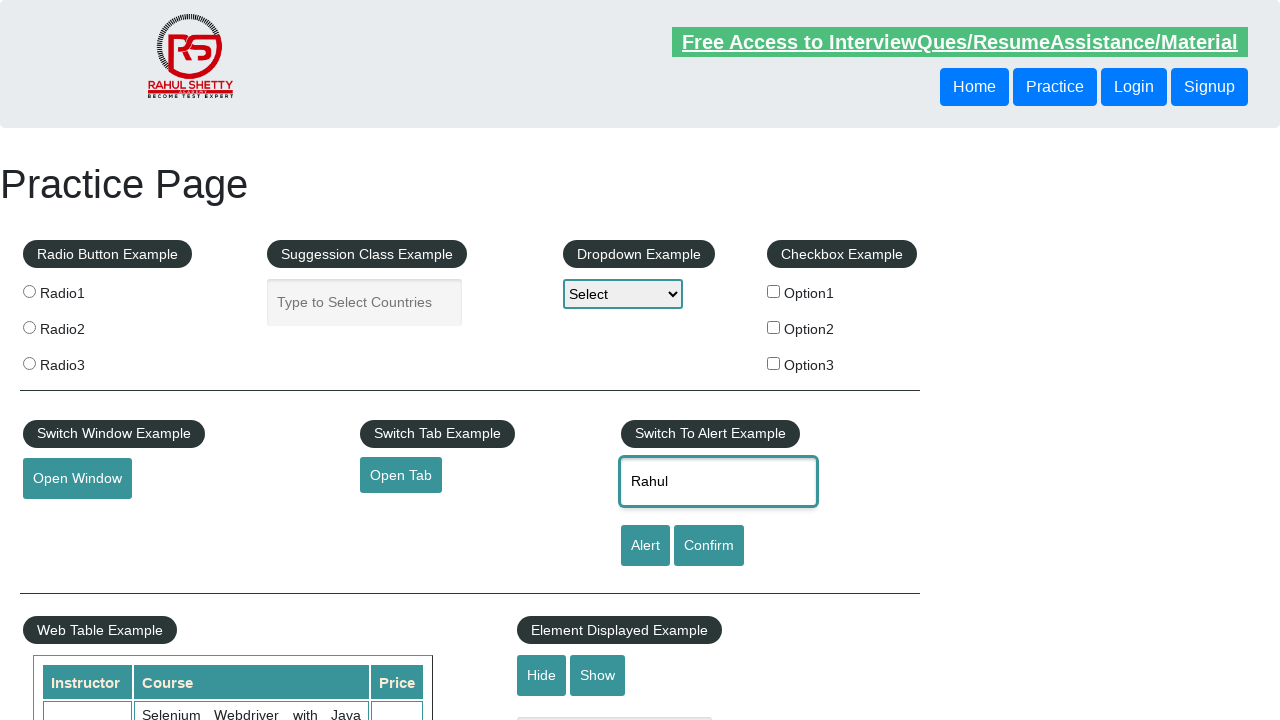

Set up dialog handler to accept alerts
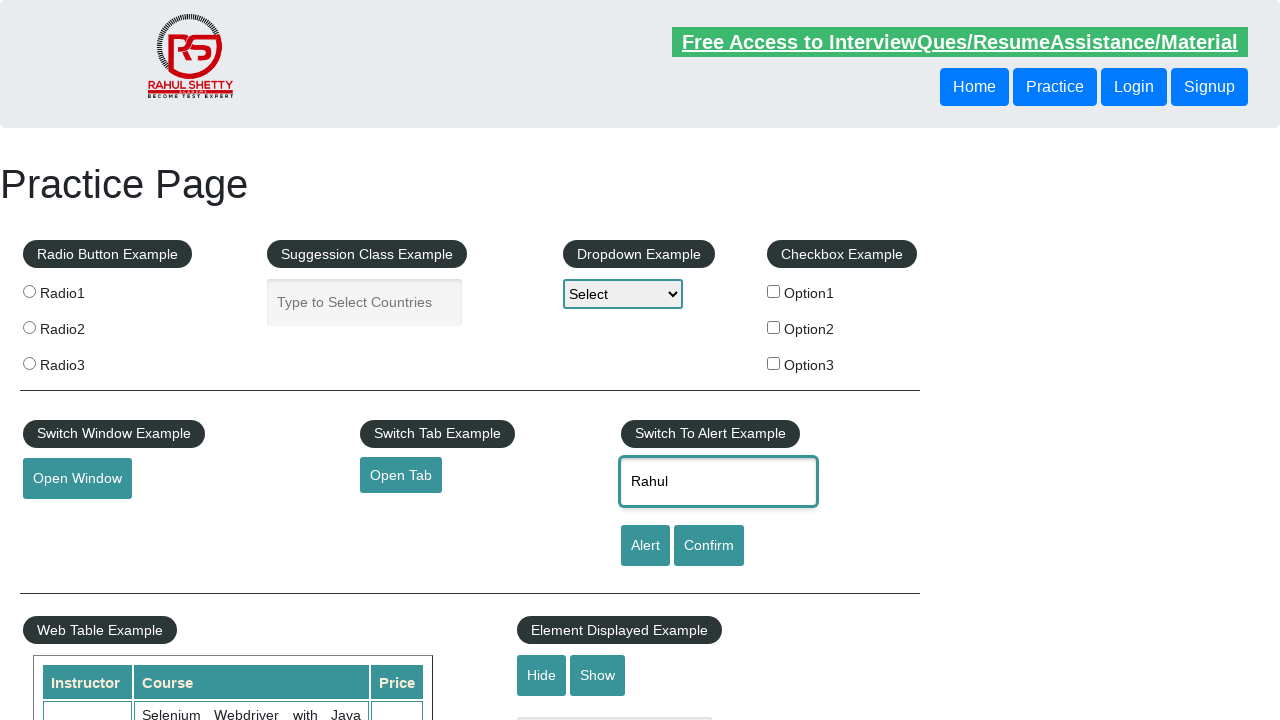

Clicked alert button and accepted the alert at (645, 546) on input#alertbtn
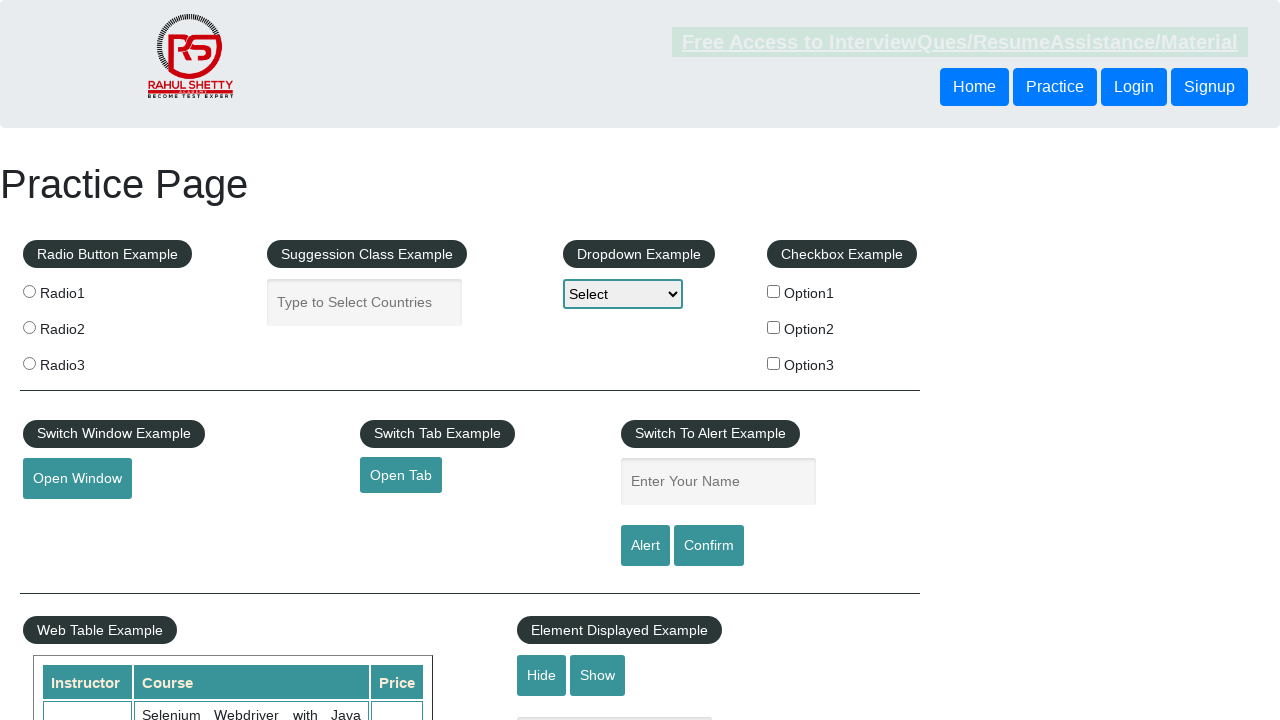

Set up dialog handler to dismiss confirmation dialogs
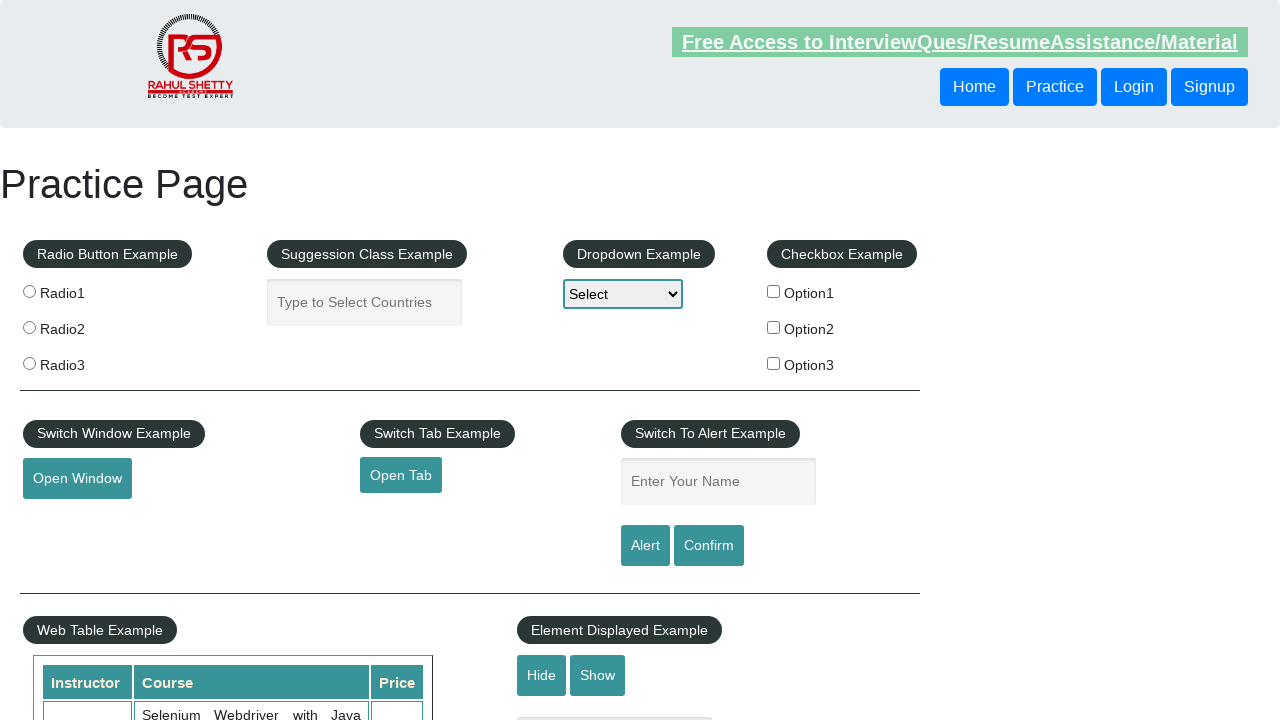

Clicked confirm button and dismissed the dialog at (709, 546) on input#confirmbtn
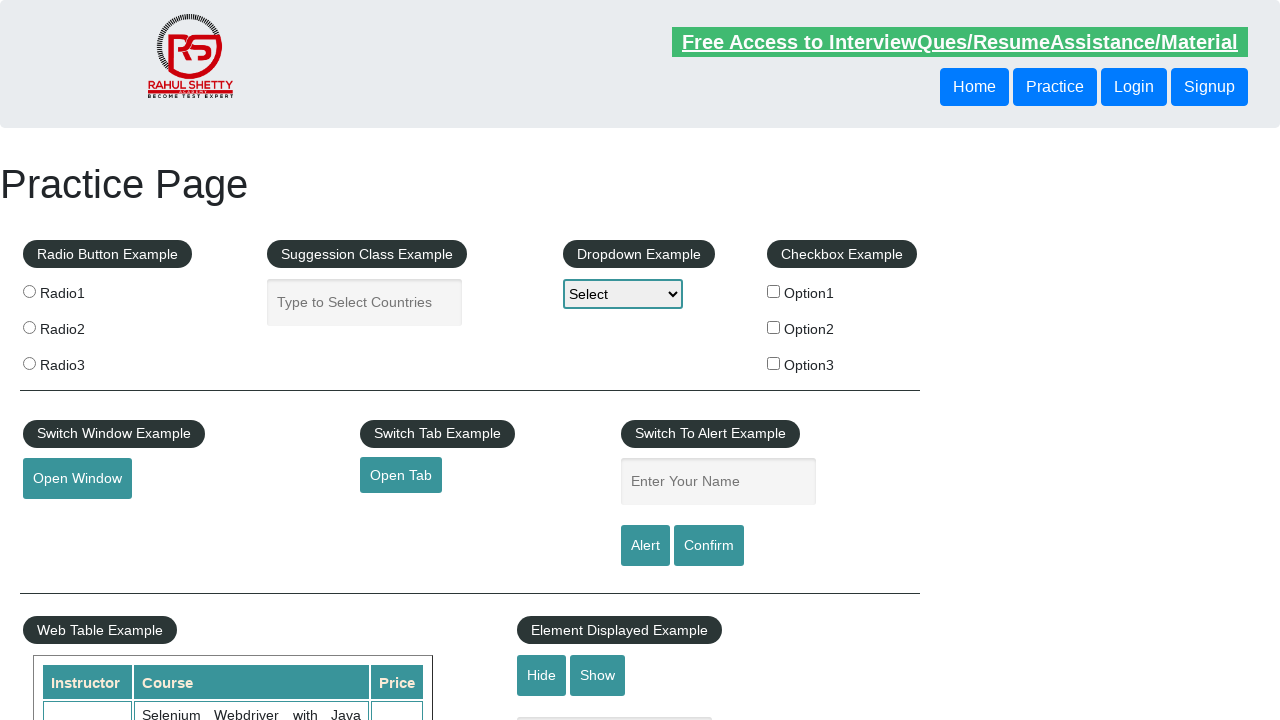

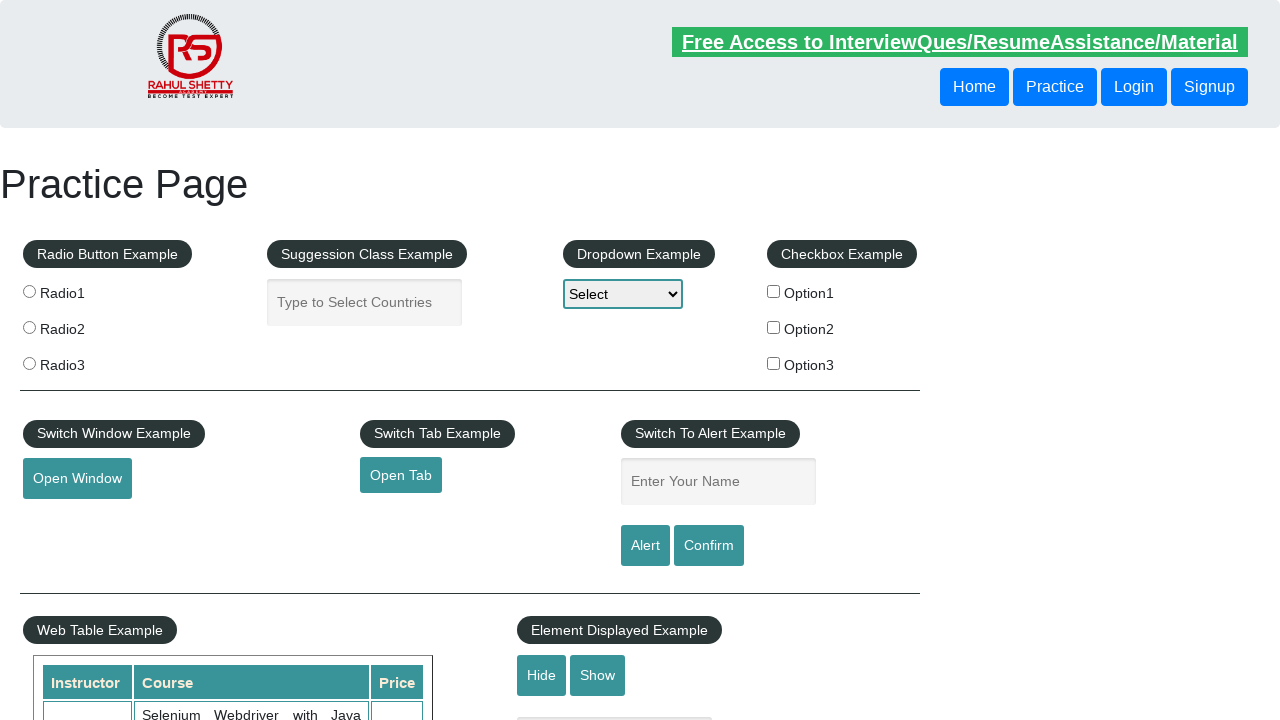